Tests an alternative approach to handling popup windows using context.expect_page() after clicking a link that opens a new tab

Starting URL: https://playwright.dev/

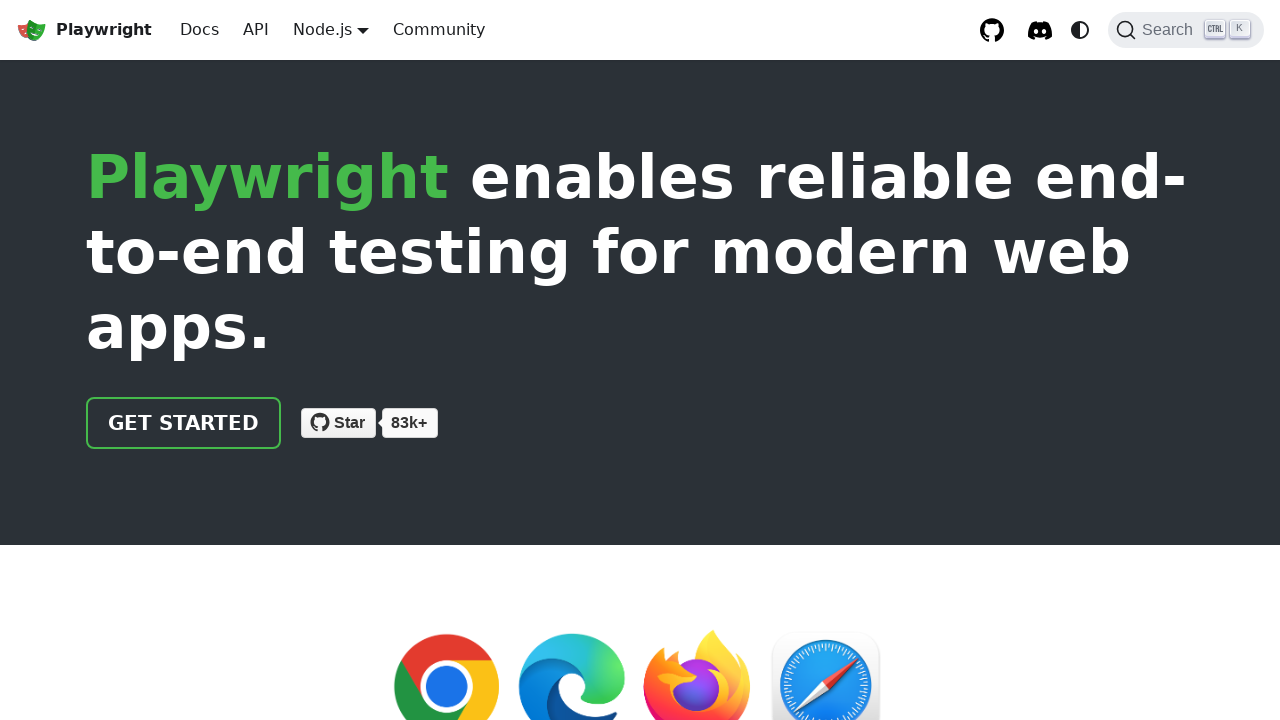

Clicked GitHub link to open new tab at (350, 422) on #__docusaurus_skipToContent_fallback > header > div > div > span > a.gh-btn > sp
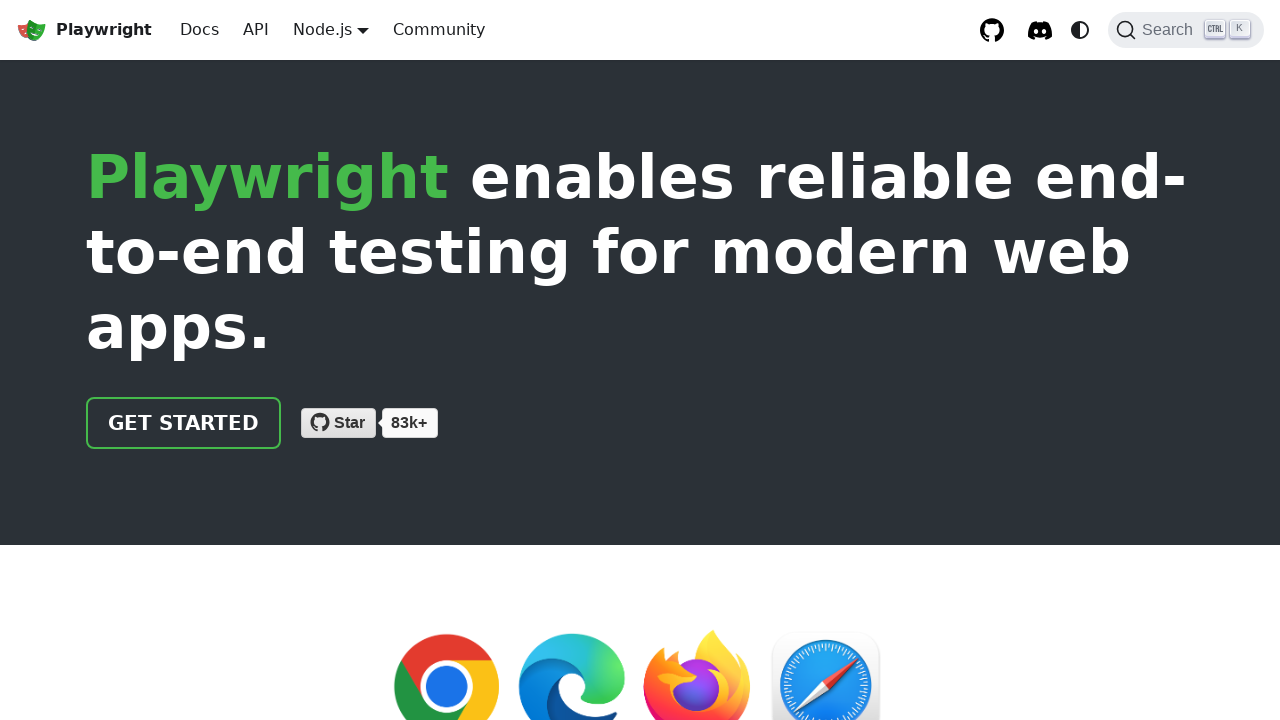

New page opened and captured using context.expect_page()
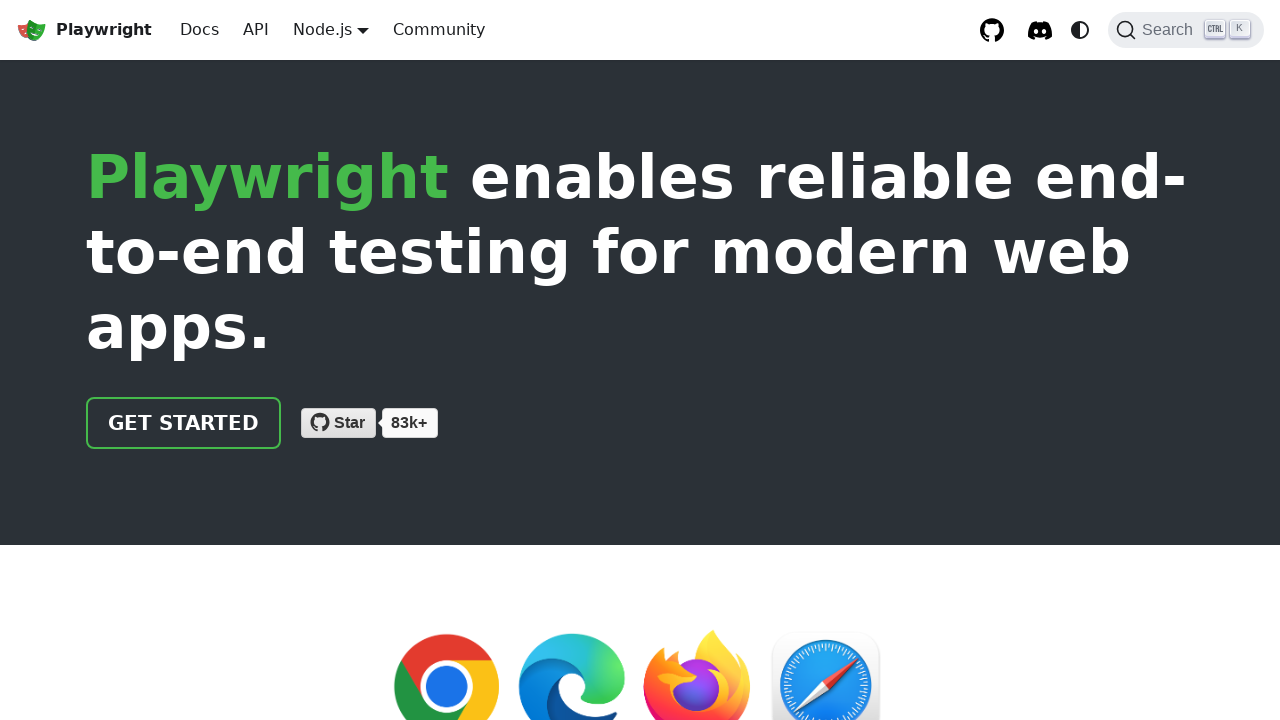

Retrieved new page object from expect_page context
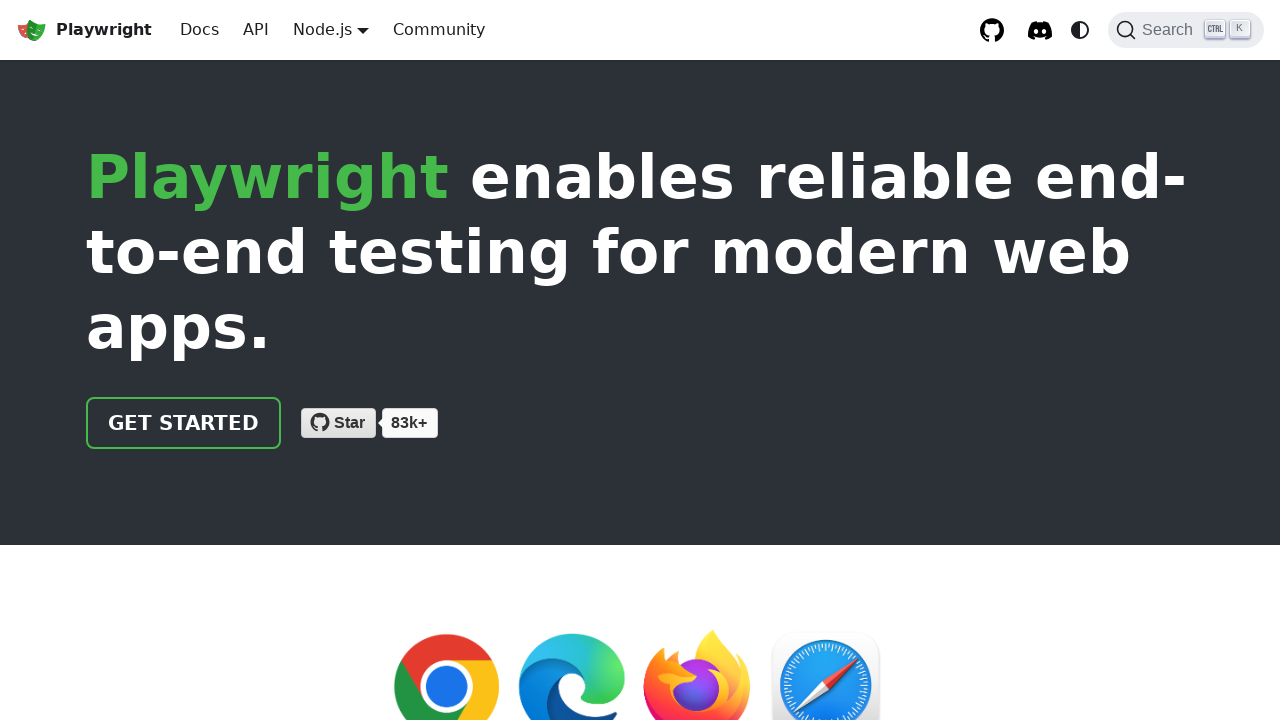

Second page loaded completely
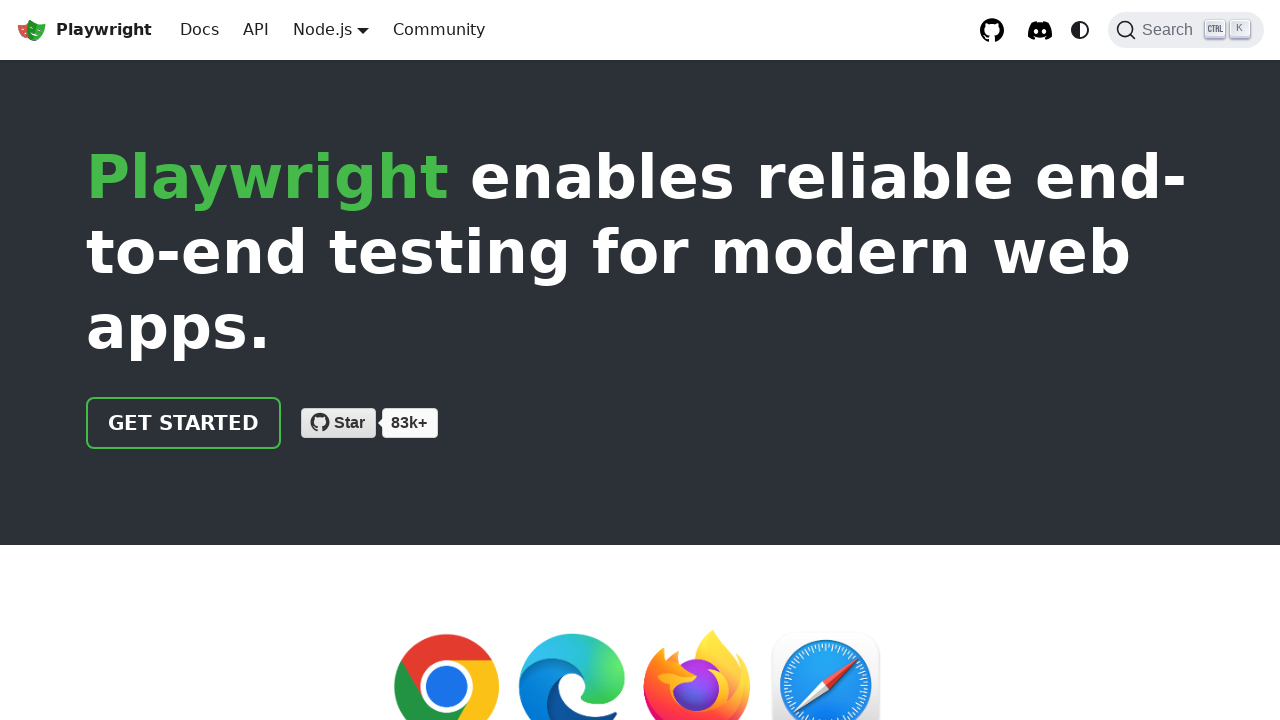

First page title: Fast and reliable end-to-end testing for modern web apps | Playwright
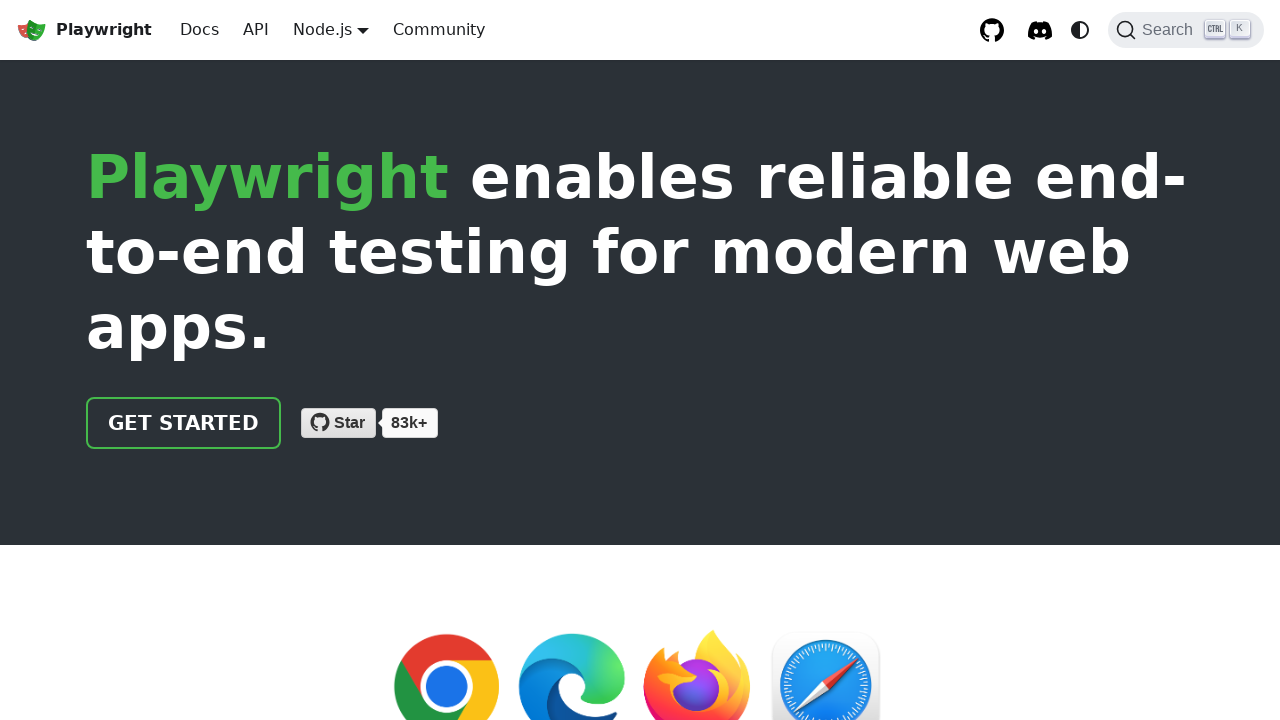

Second page title: GitHub - microsoft/playwright: Playwright is a framework for Web Testing and Automation. It allows testing Chromium, Firefox and WebKit with a single API.
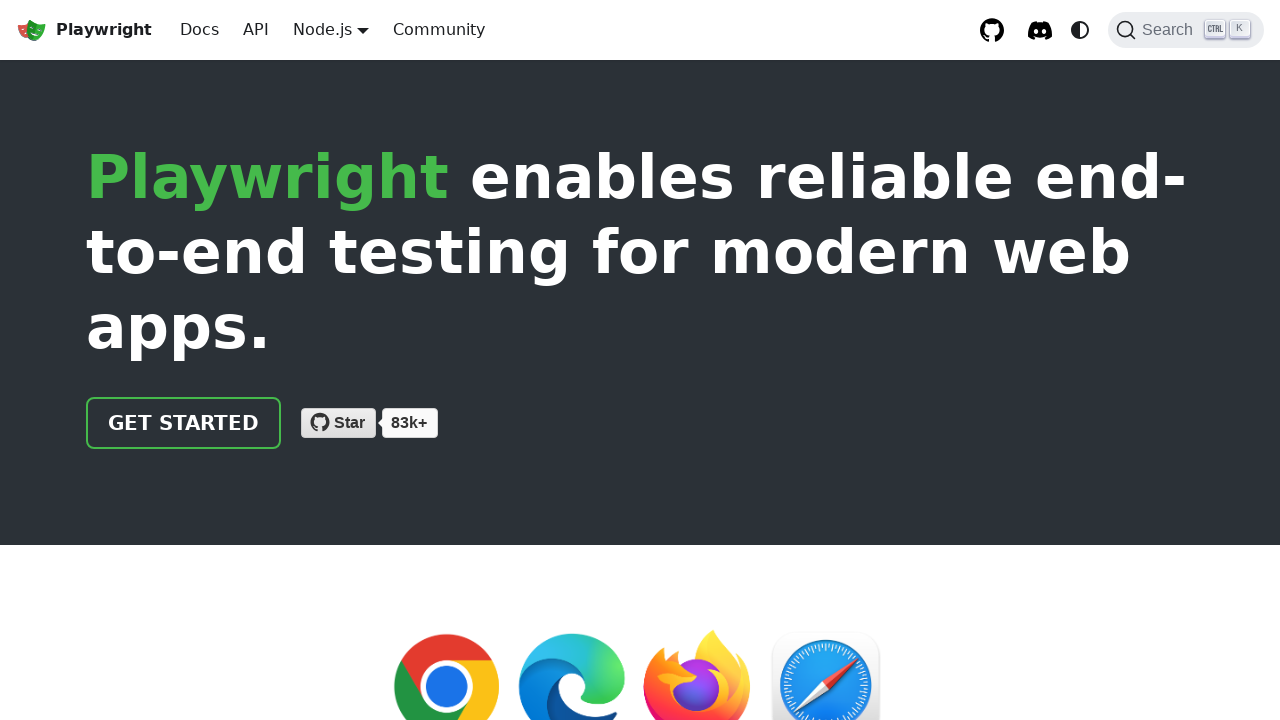

Closed second tab
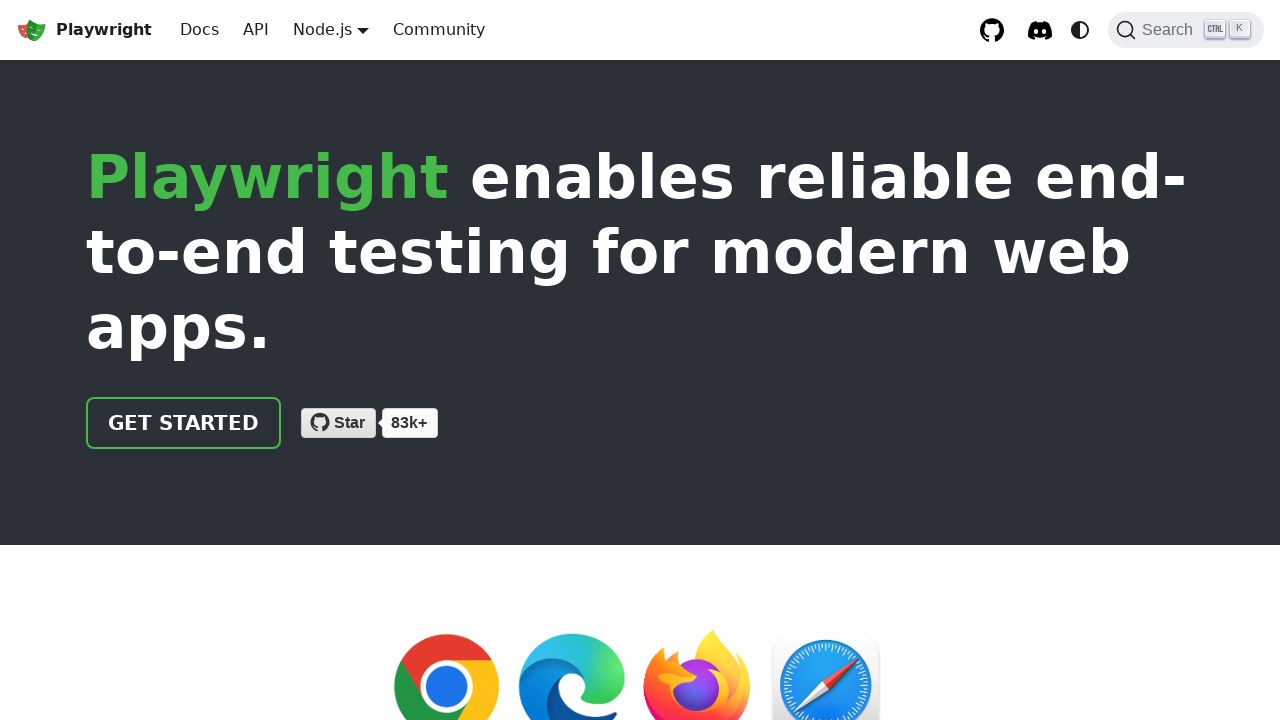

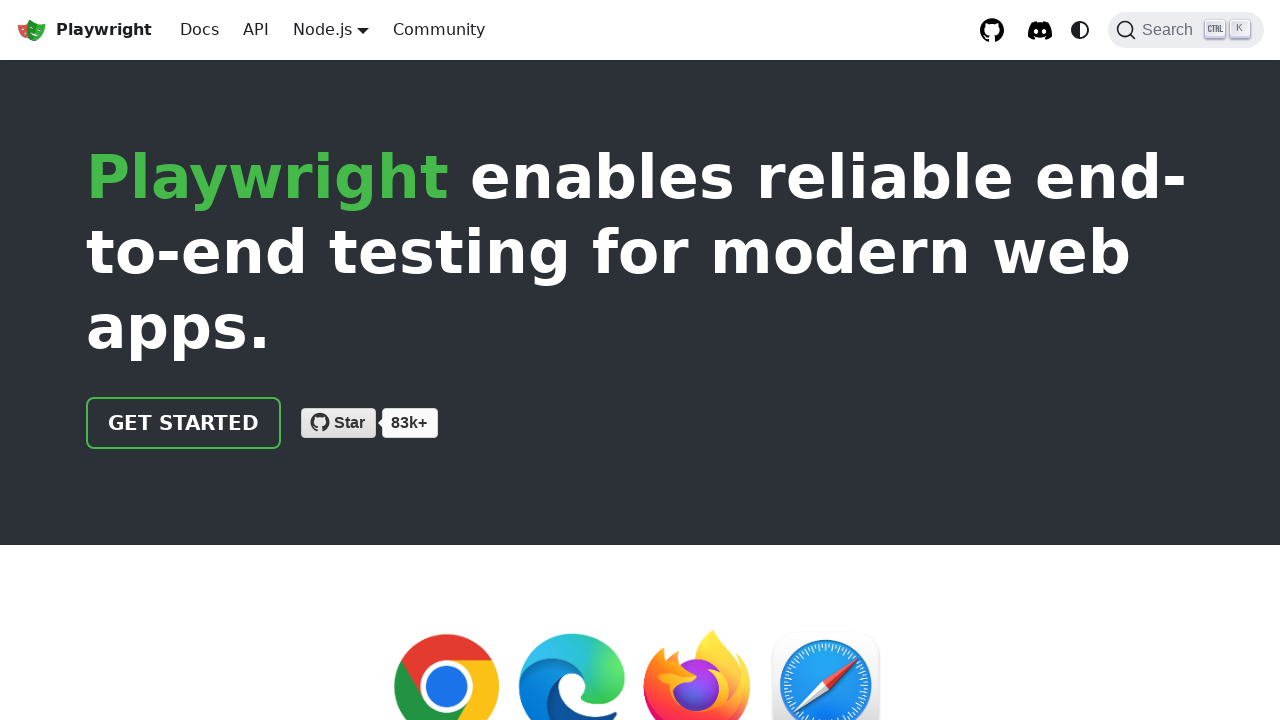